Tests marking all items as completed by clicking the toggle-all checkbox after creating default todos.

Starting URL: https://demo.playwright.dev/todomvc

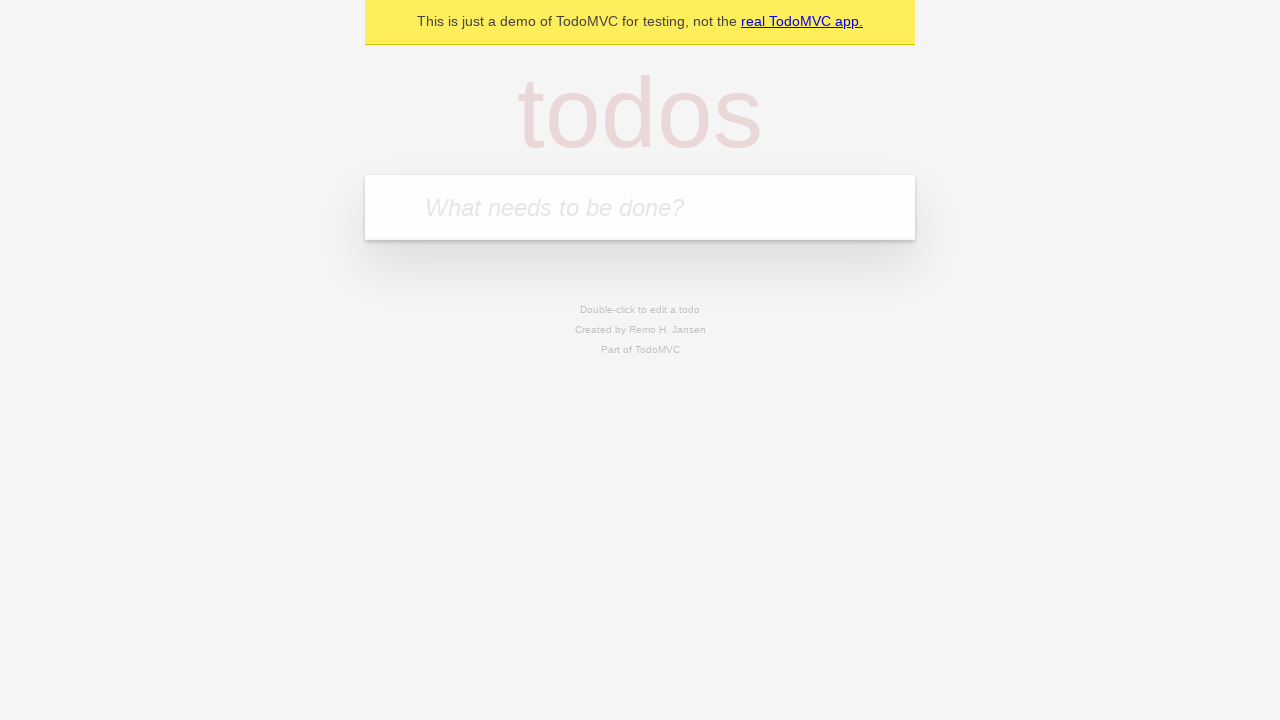

Filled todo input with 'buy some cheese' on internal:attr=[placeholder="What needs to be done?"i]
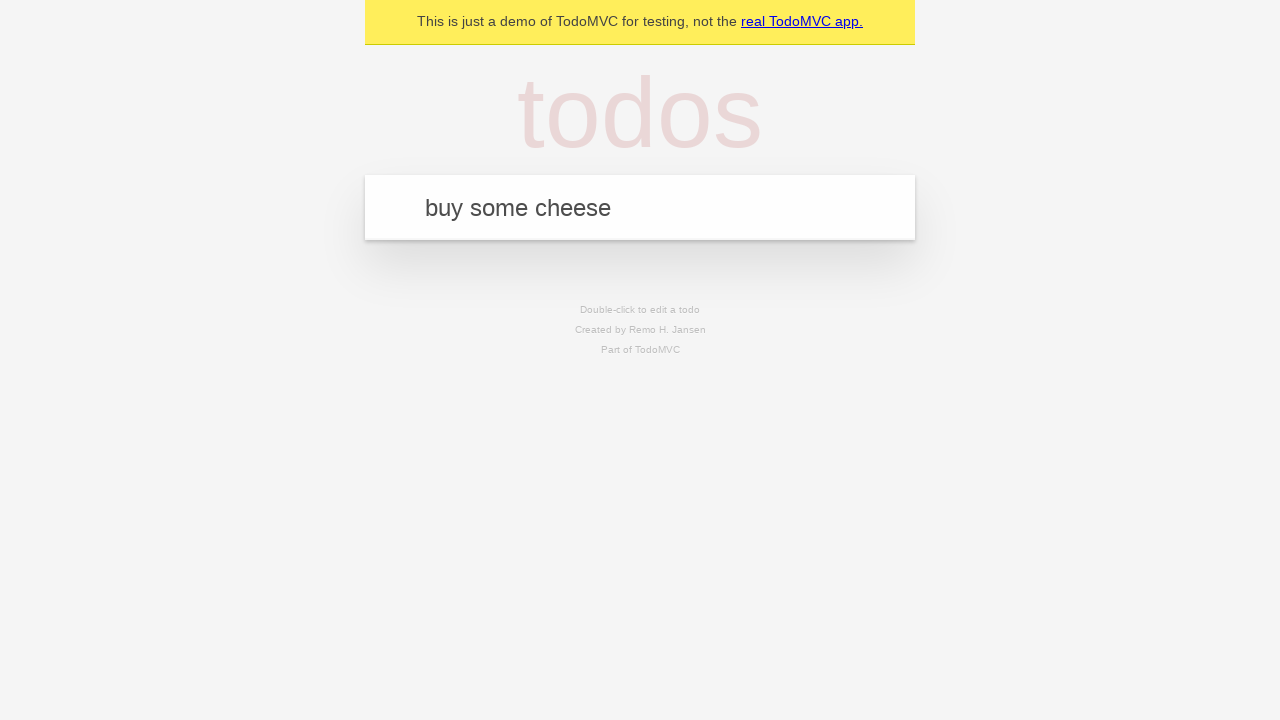

Pressed Enter to create first todo on internal:attr=[placeholder="What needs to be done?"i]
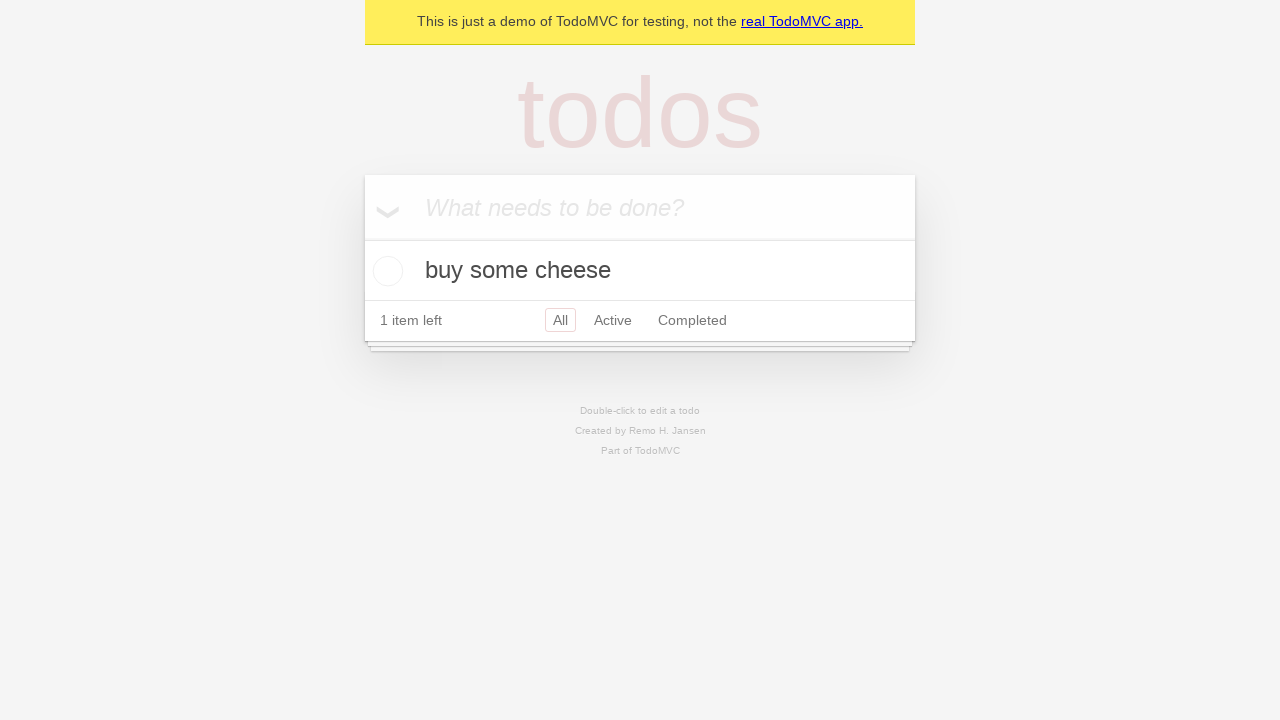

Filled todo input with 'feed the cat' on internal:attr=[placeholder="What needs to be done?"i]
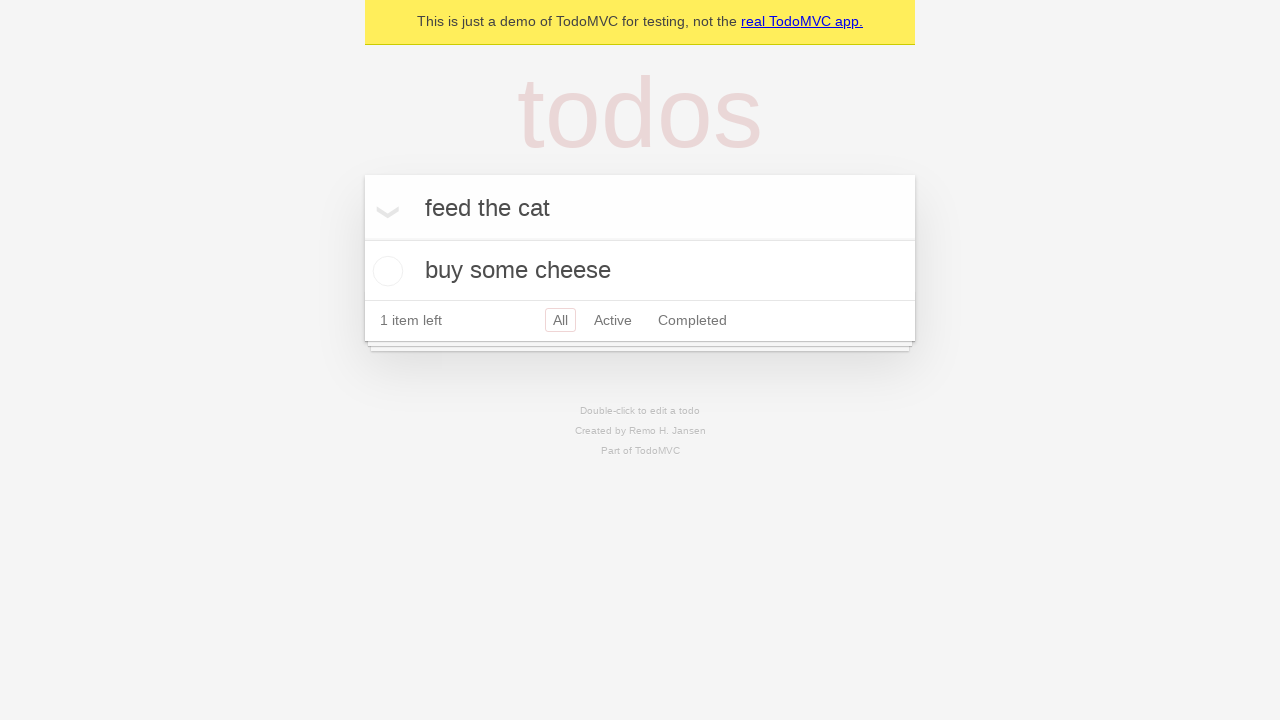

Pressed Enter to create second todo on internal:attr=[placeholder="What needs to be done?"i]
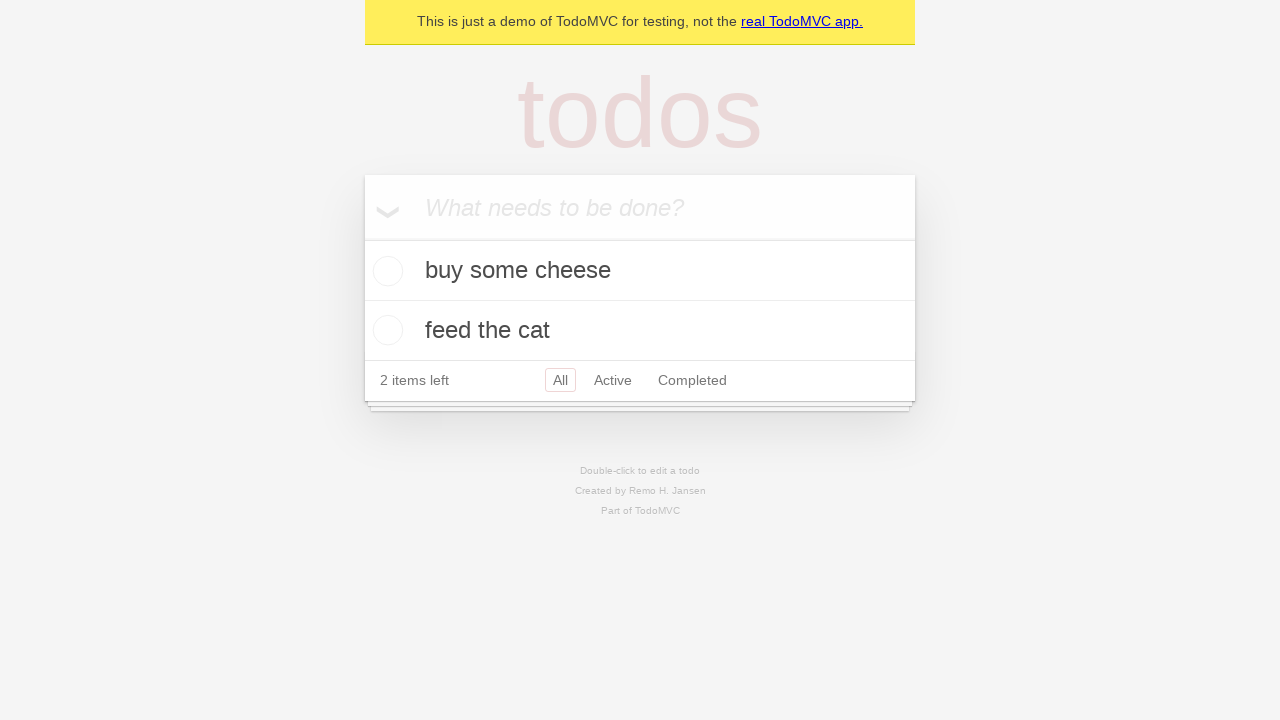

Filled todo input with 'book a doctors appointment' on internal:attr=[placeholder="What needs to be done?"i]
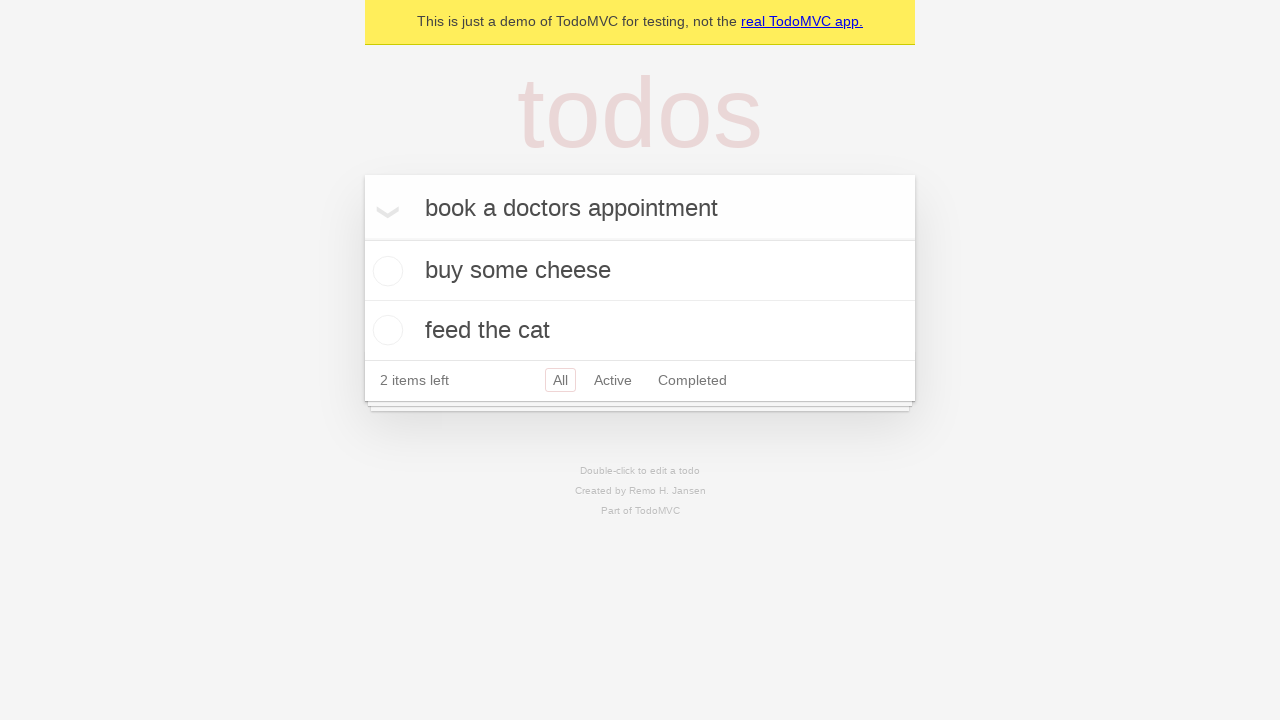

Pressed Enter to create third todo on internal:attr=[placeholder="What needs to be done?"i]
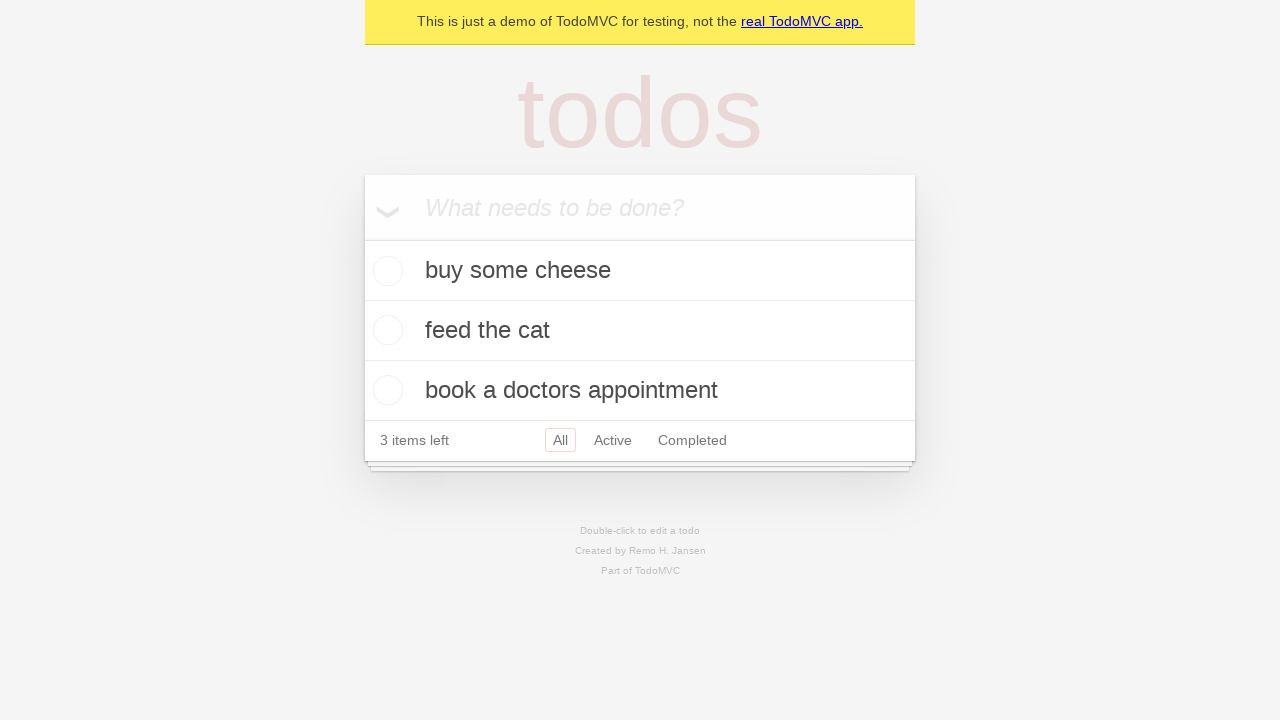

Clicked 'Mark all as complete' checkbox to toggle all items as completed at (362, 238) on internal:label="Mark all as complete"i
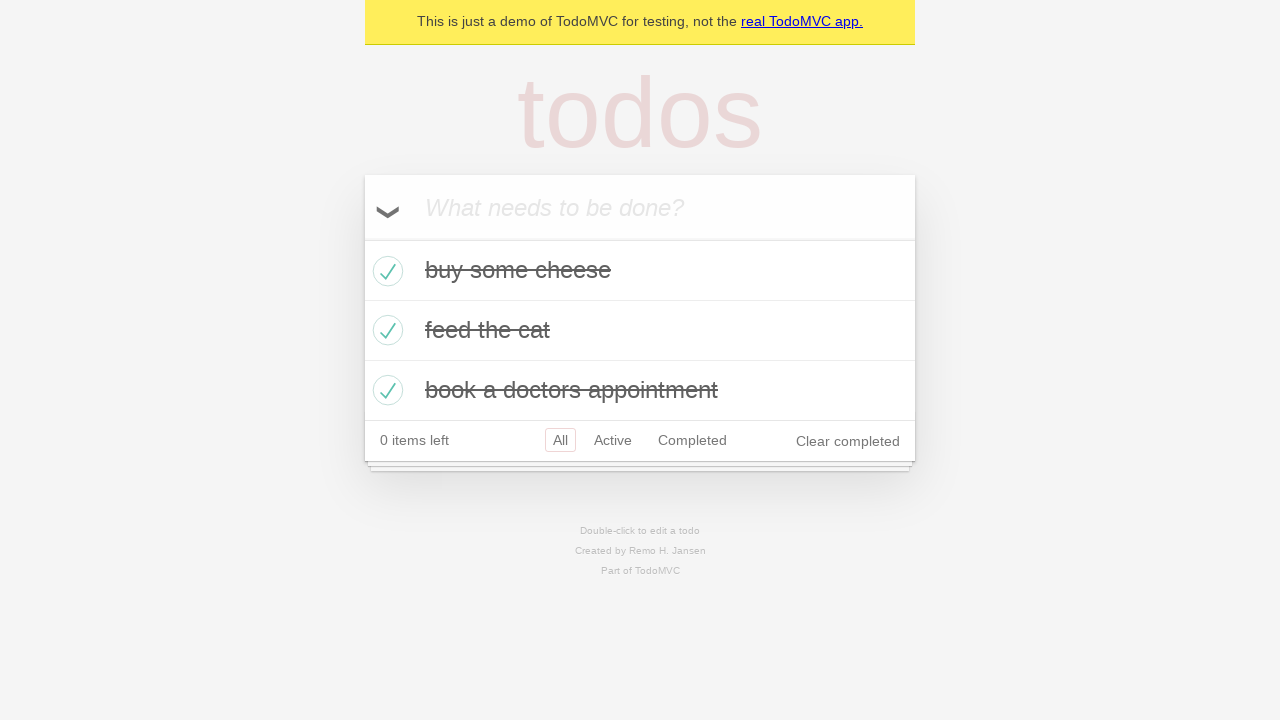

Verified that all todo items are marked as completed
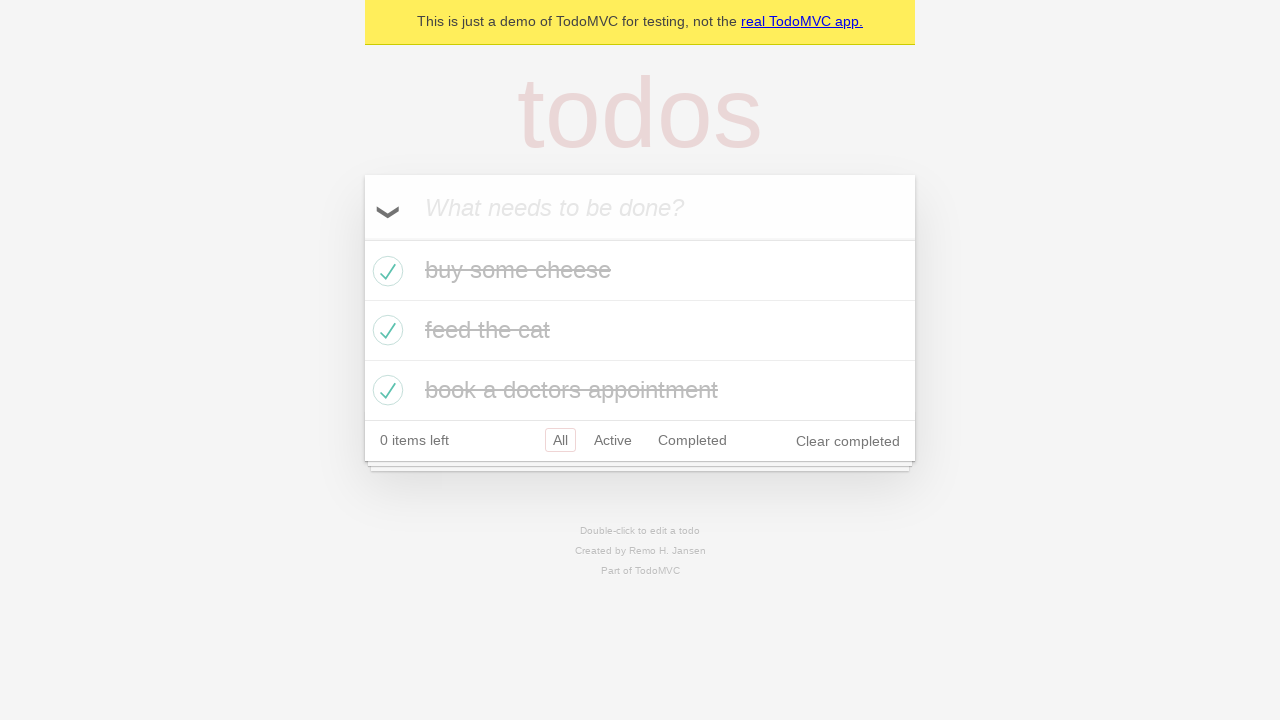

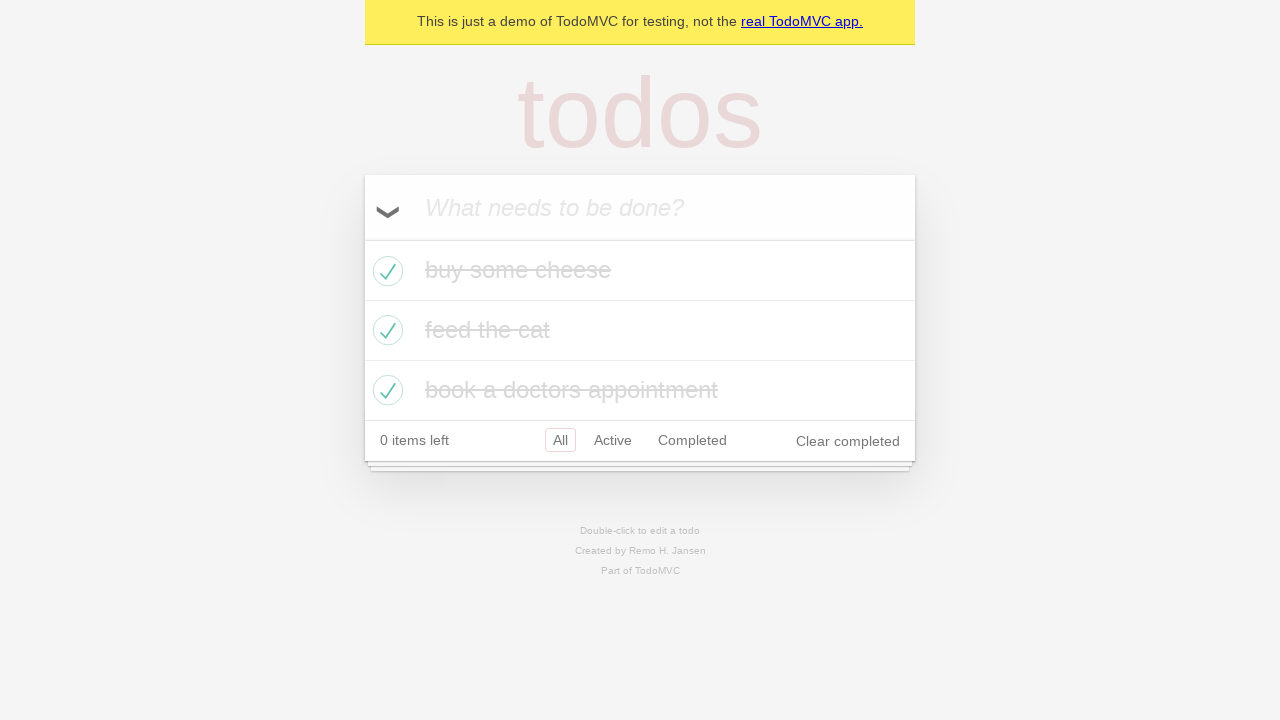